Tests that form cannot be submitted with empty email using keyboard navigation

Starting URL: https://www.netlify.com

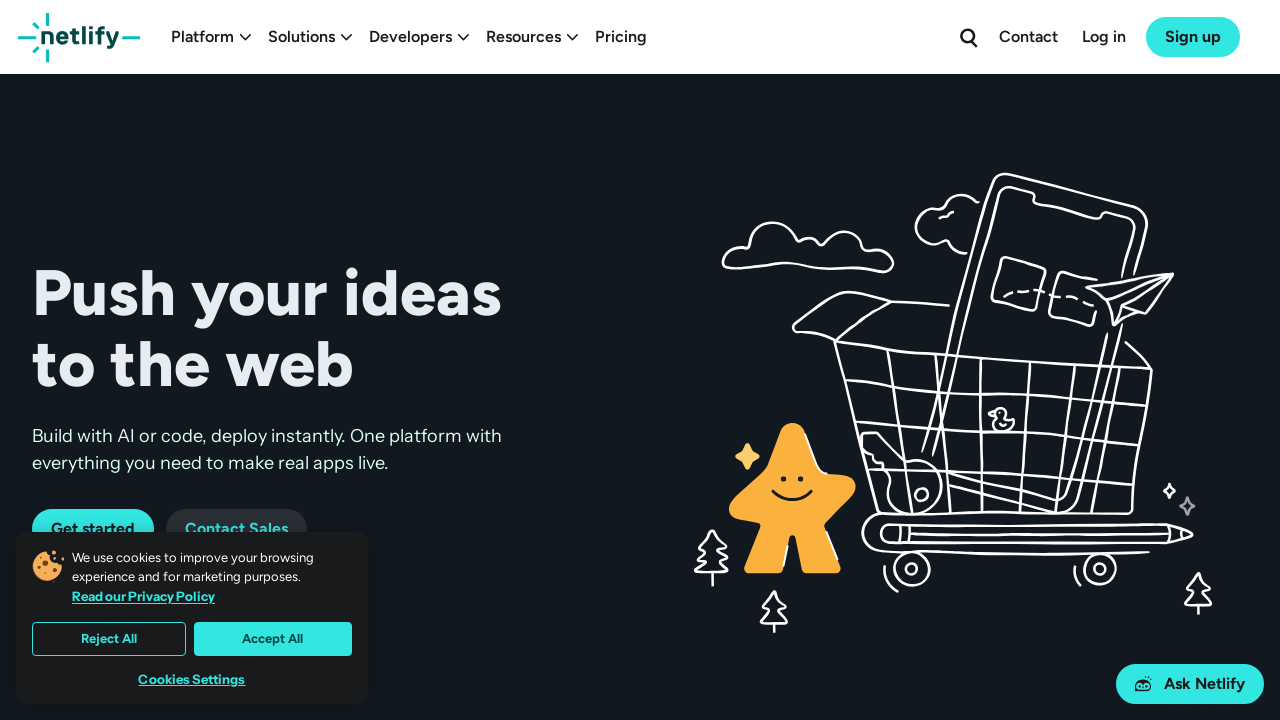

Navigated to https://www.netlify.com
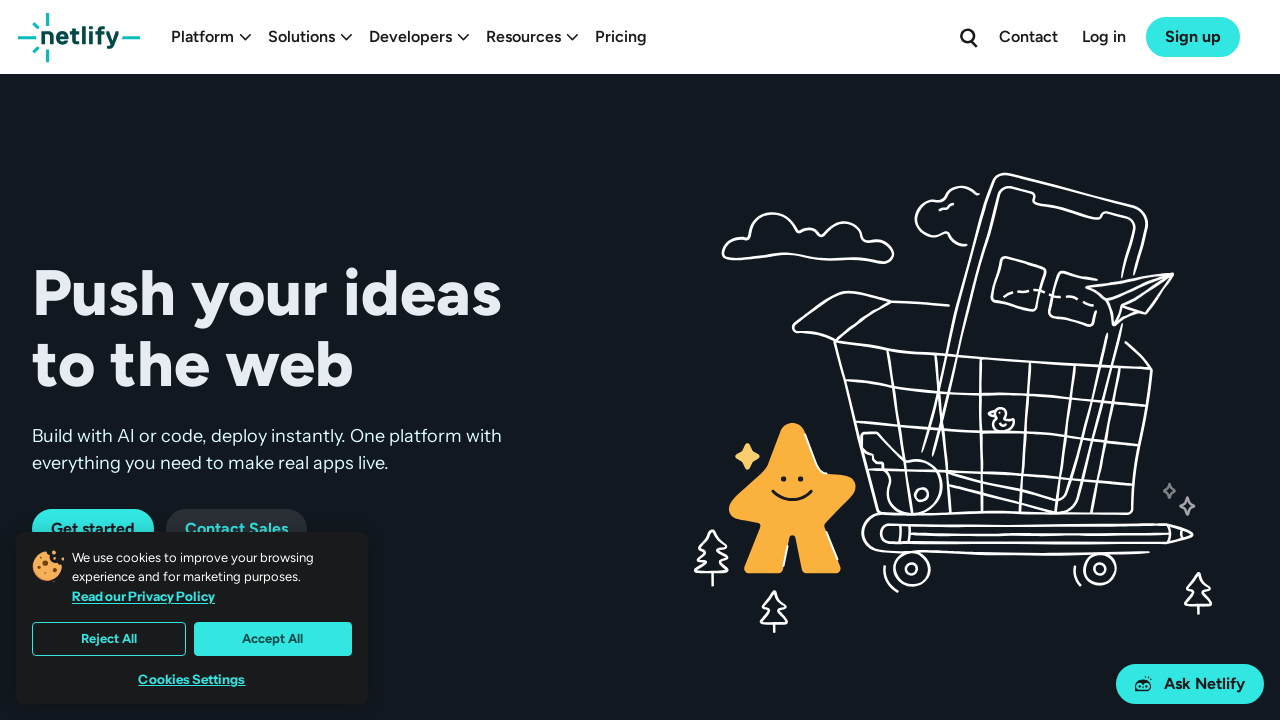

Focused on email input field on input[type="email"]
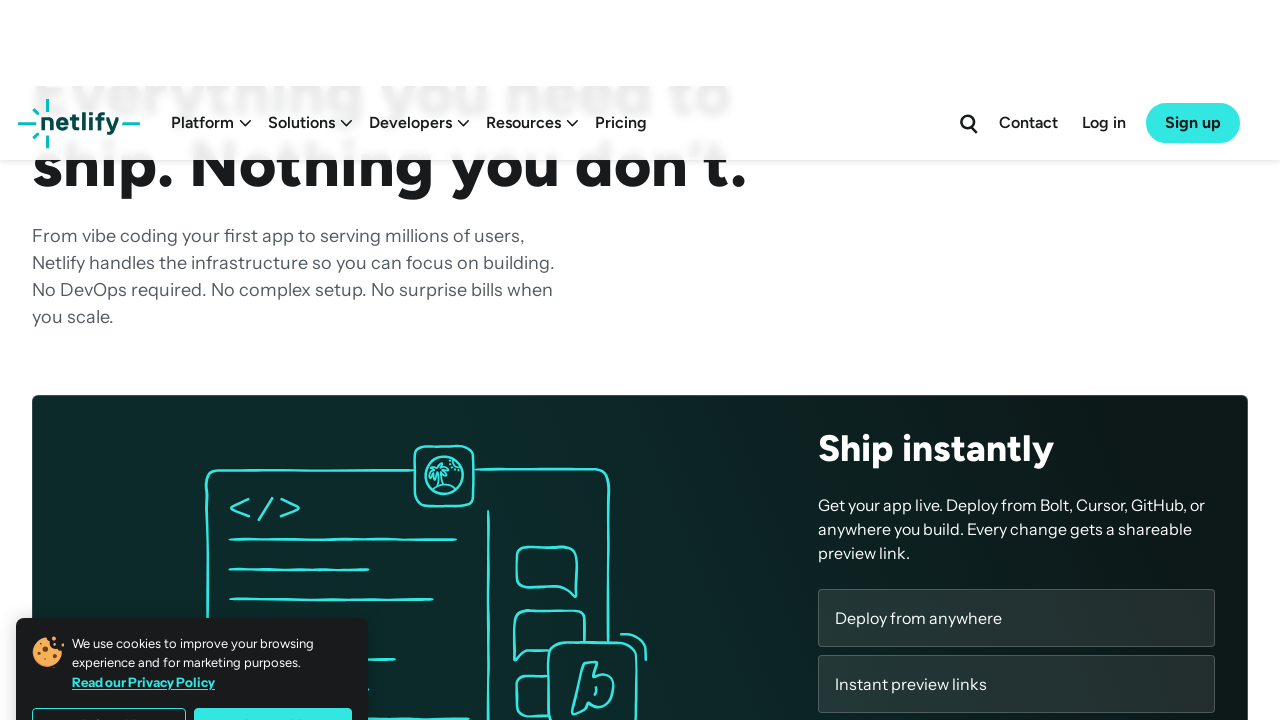

Pressed Tab key to navigate away from email field
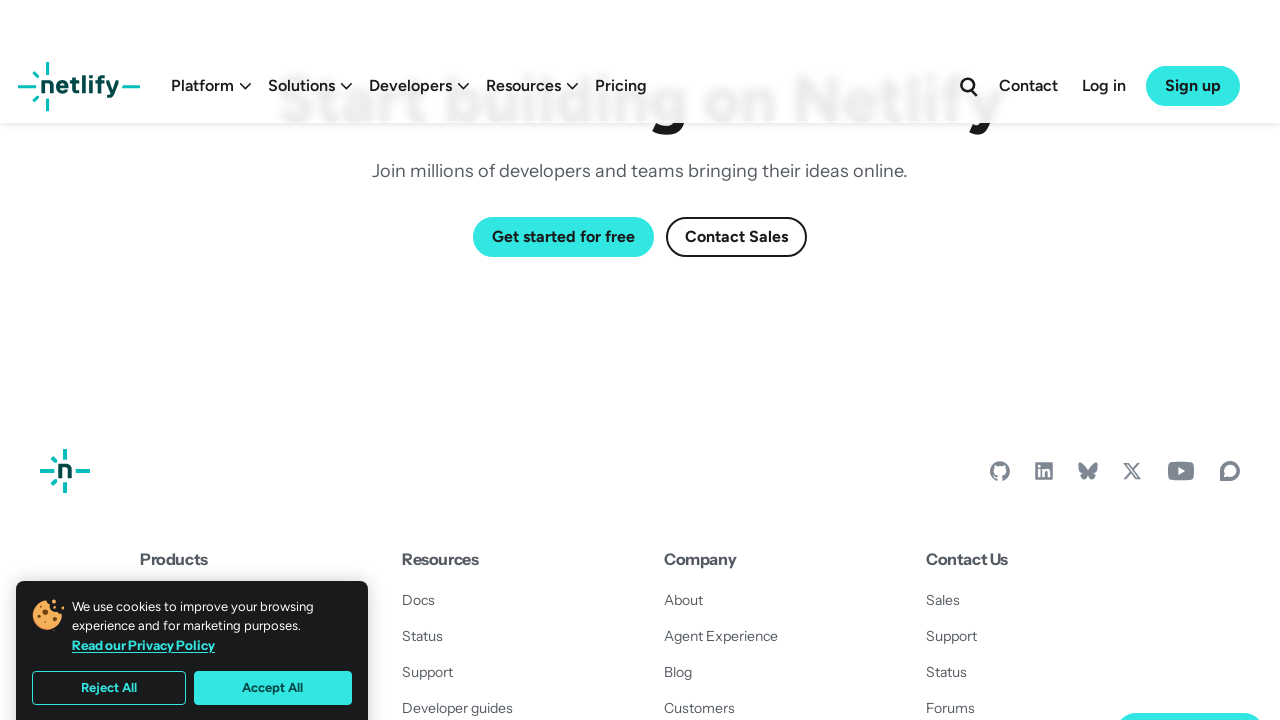

Pressed Enter key to attempt form submission
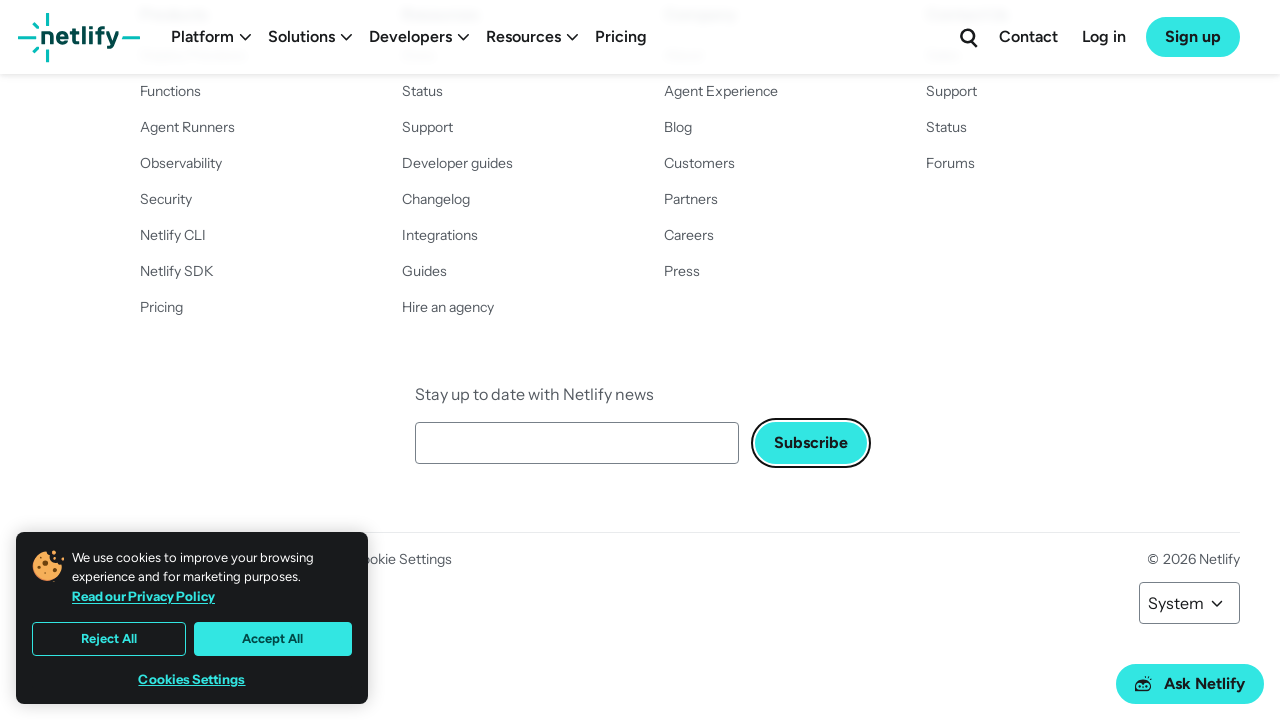

Waited 500ms for form validation response
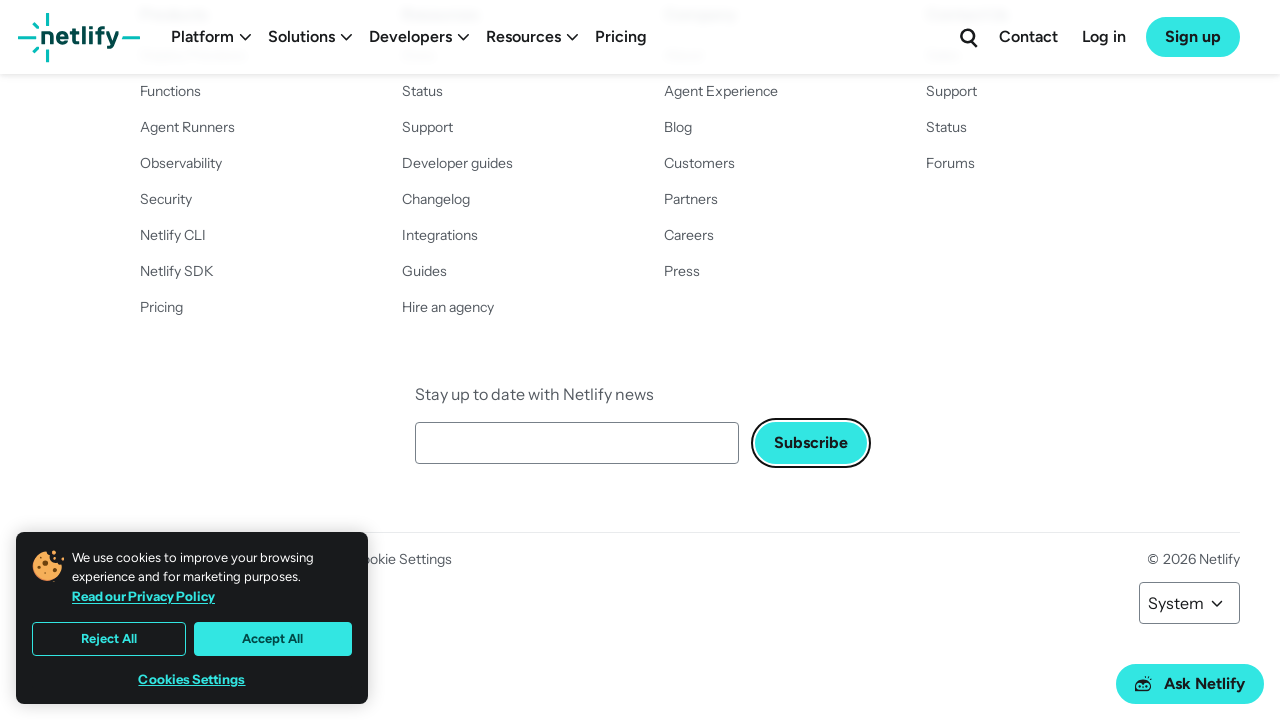

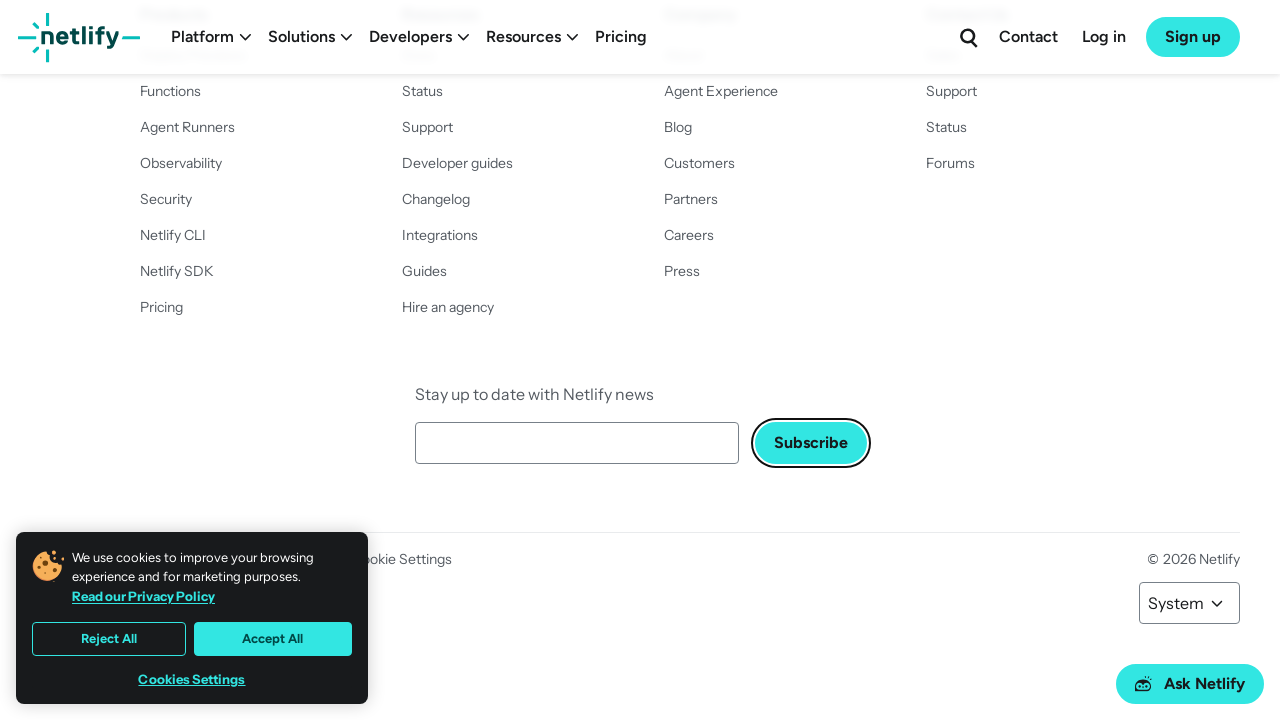